Tests alert and confirm dialog handling by entering a name, triggering an alert button, accepting it, then triggering a confirm dialog and dismissing it

Starting URL: https://rahulshettyacademy.com/AutomationPractice/

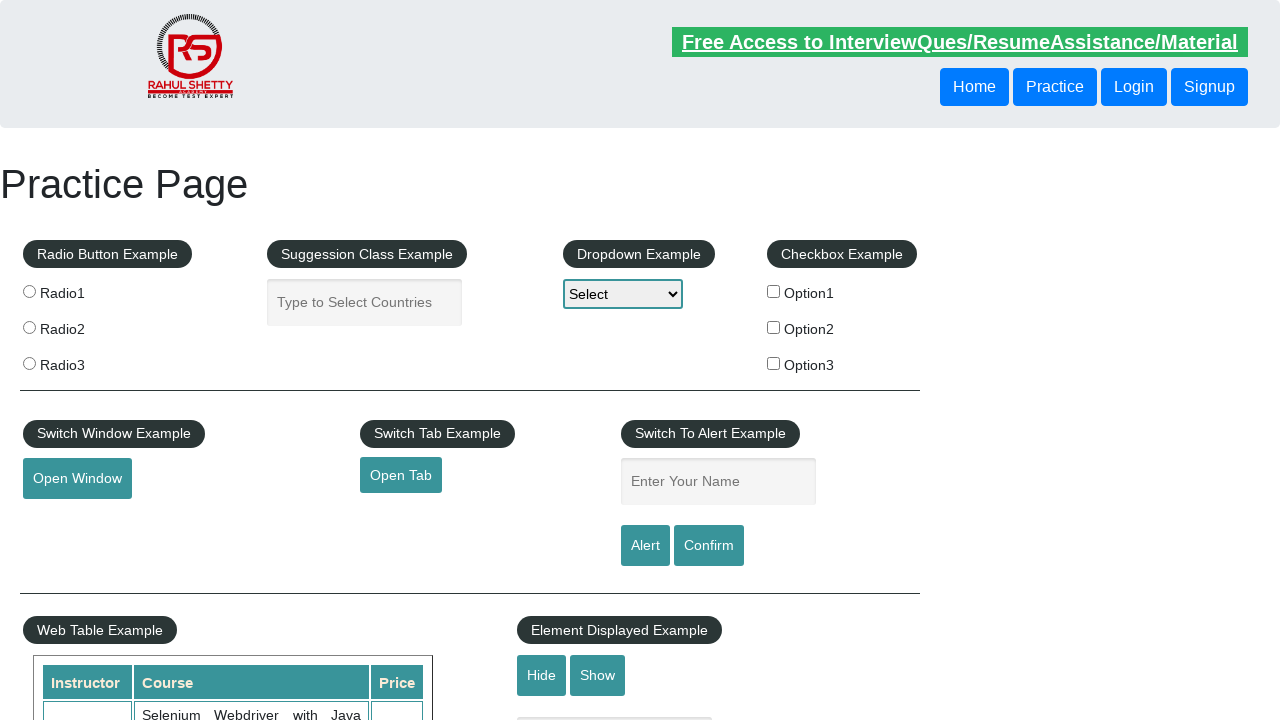

Filled name input field with 'Rahul' on #name
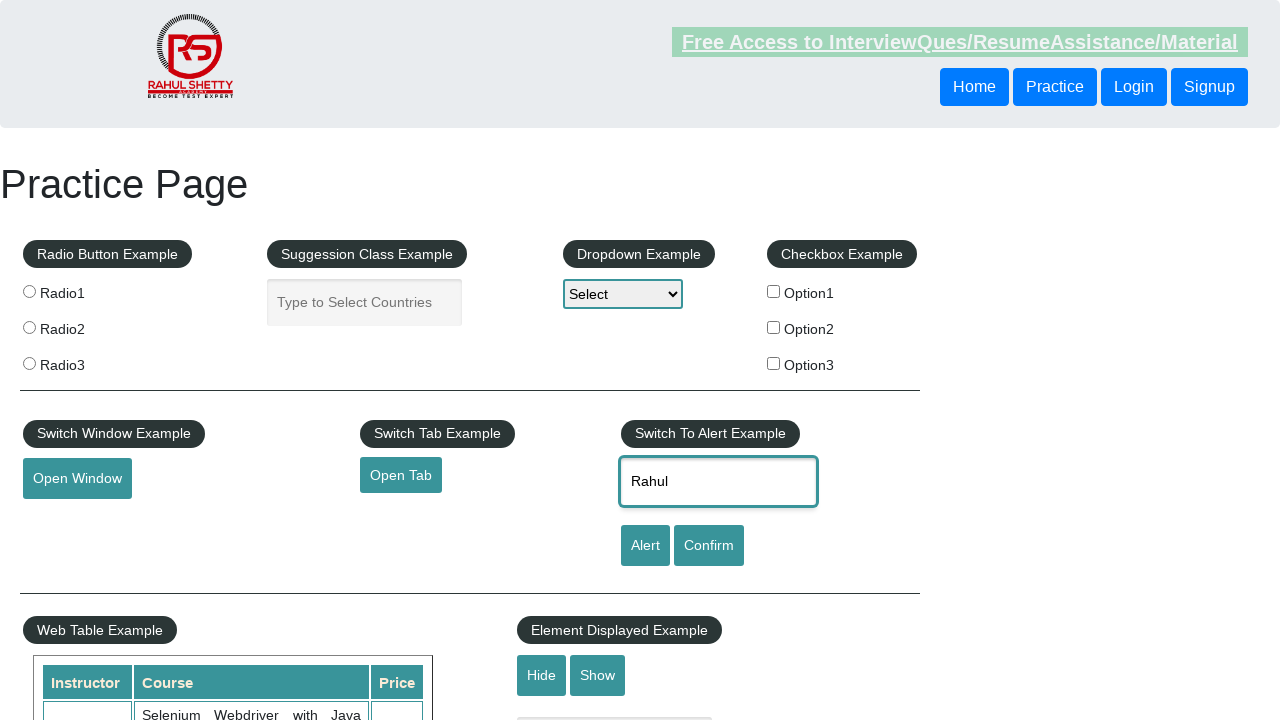

Clicked alert button to trigger alert dialog at (645, 546) on [id='alertbtn']
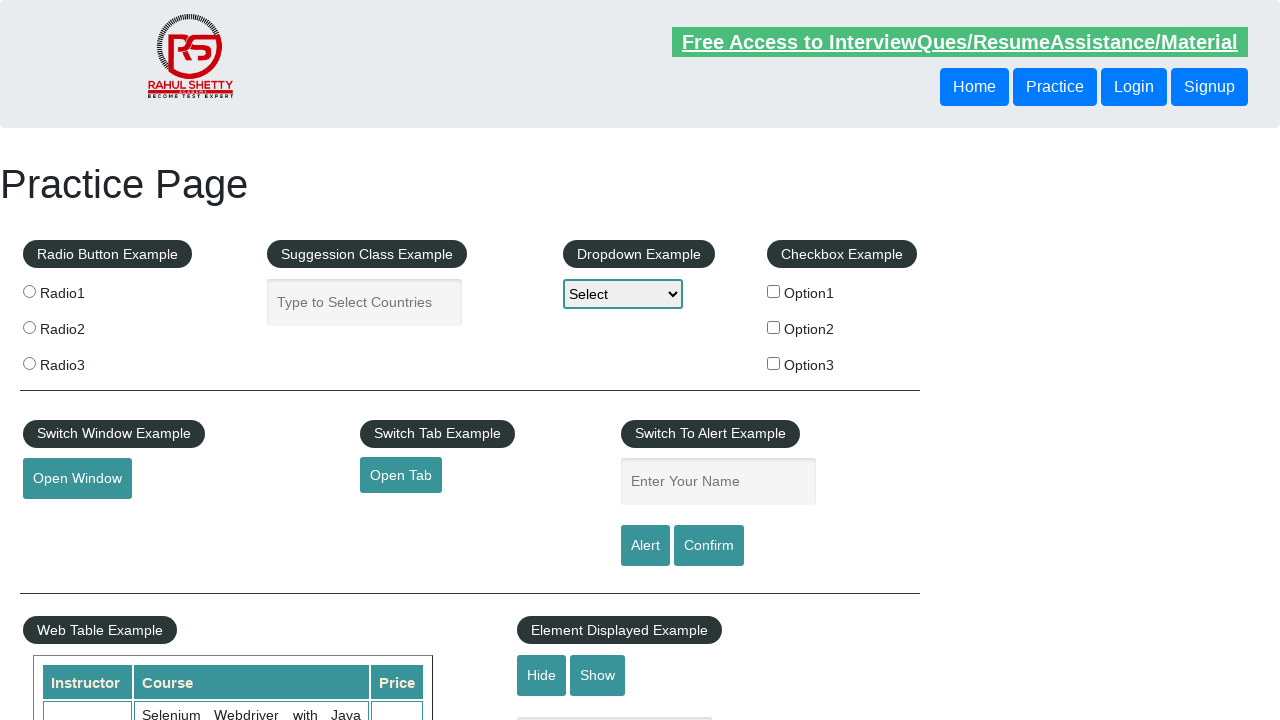

Set up dialog handler to accept alerts
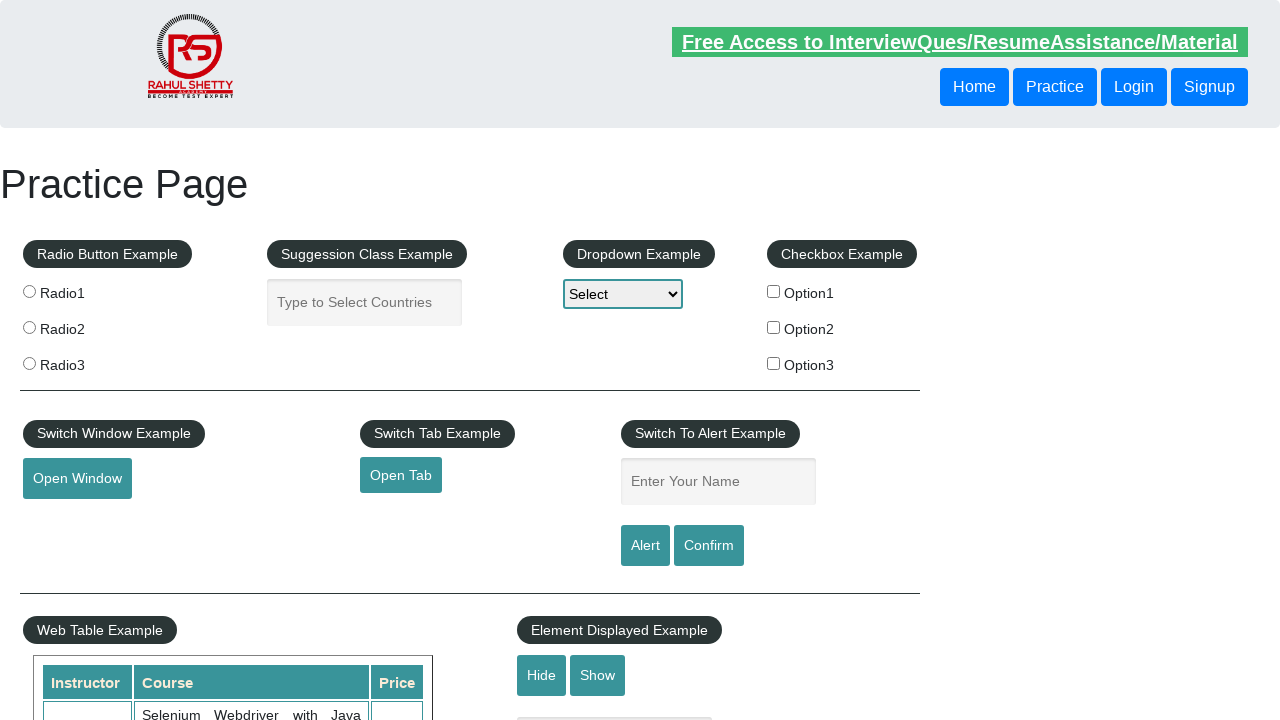

Waited for alert dialog to process
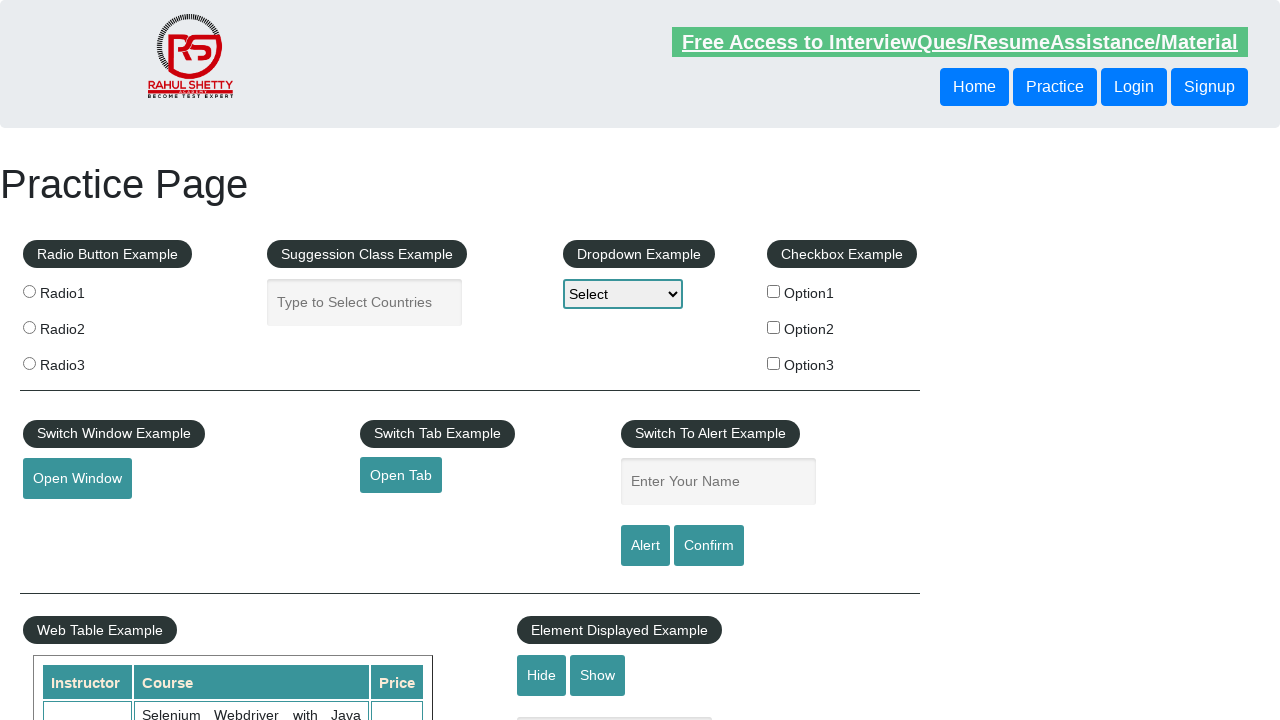

Clicked confirm button to trigger confirm dialog at (709, 546) on #confirmbtn
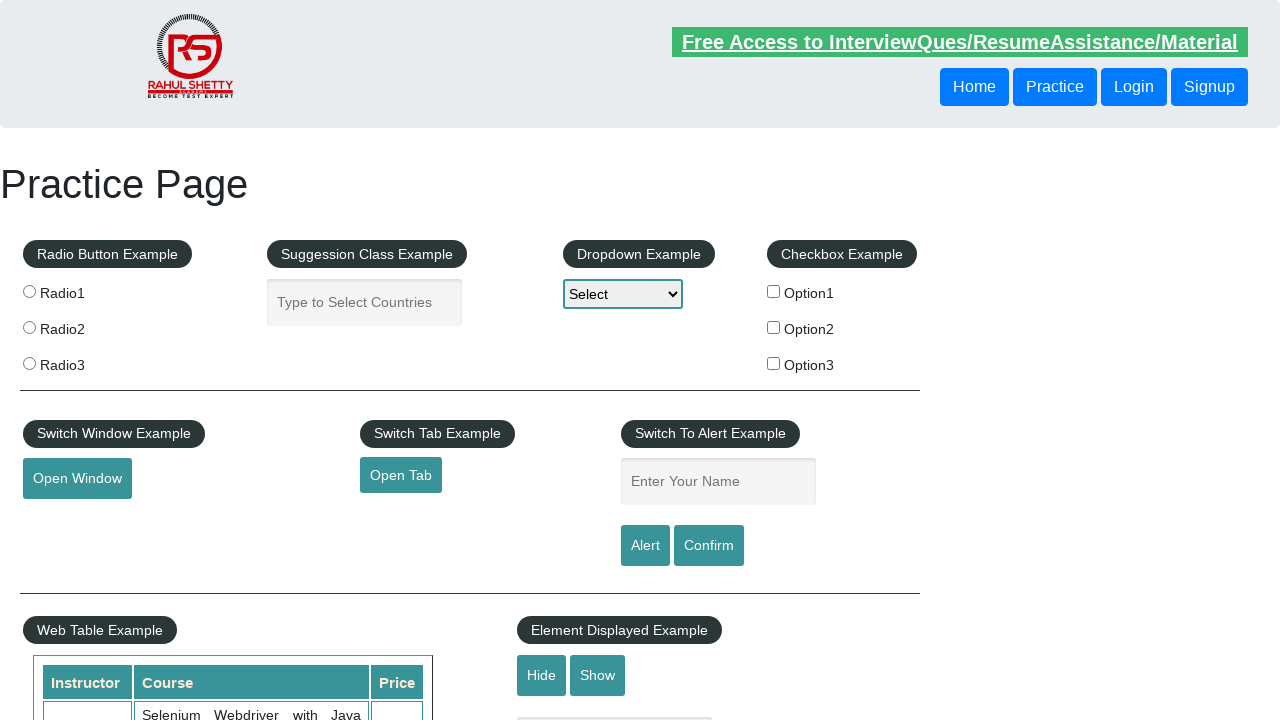

Evaluated JavaScript to dismiss confirm dialog
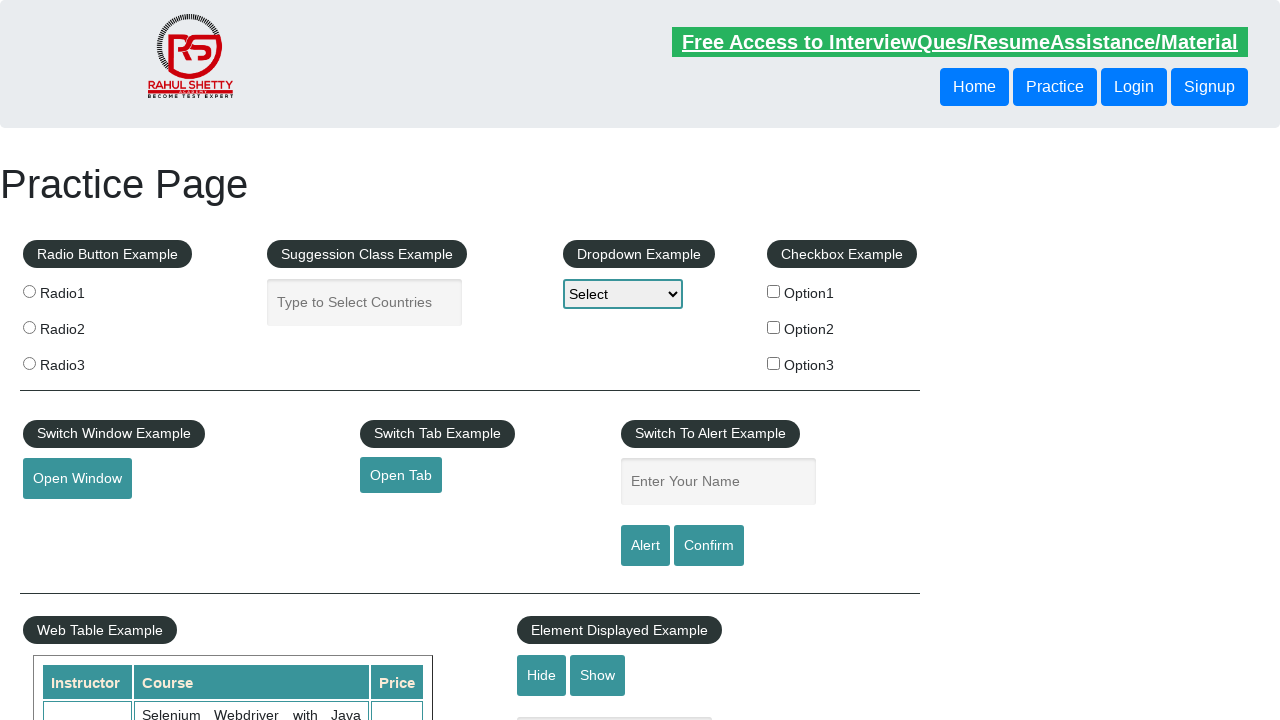

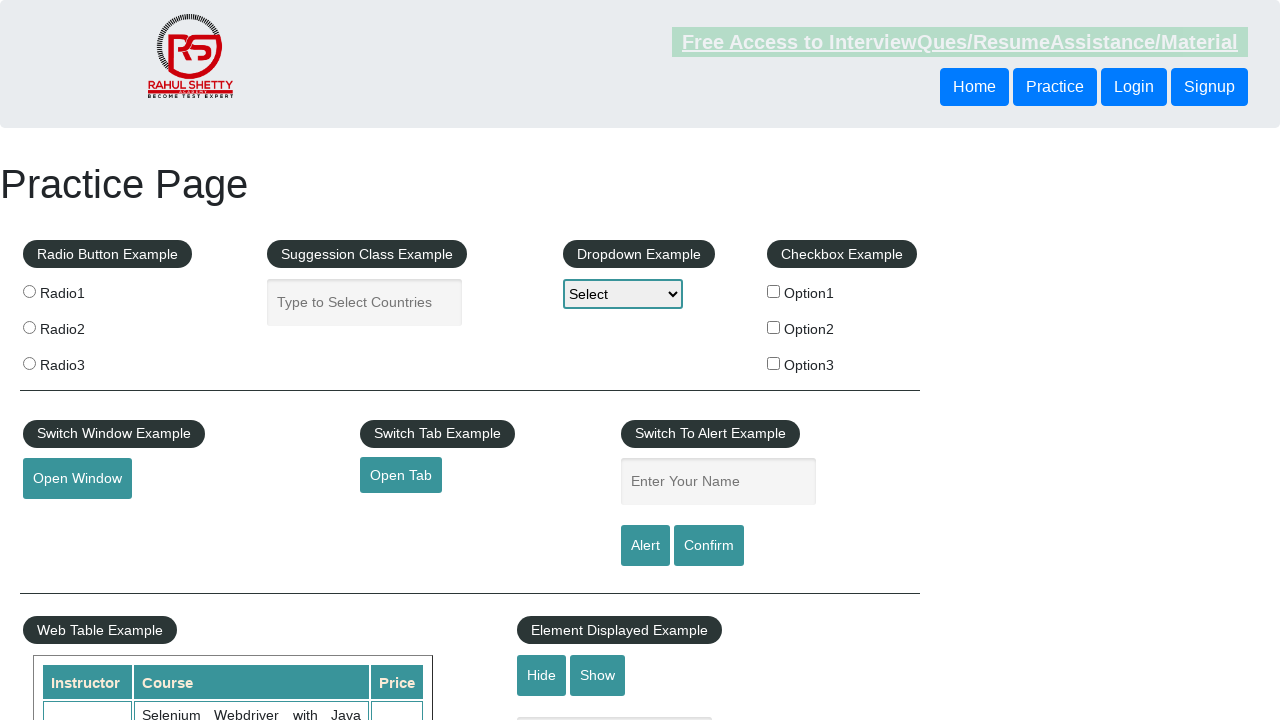